Verifies the current URL of the Zara login page

Starting URL: https://www.zara.com/ca/en/logon

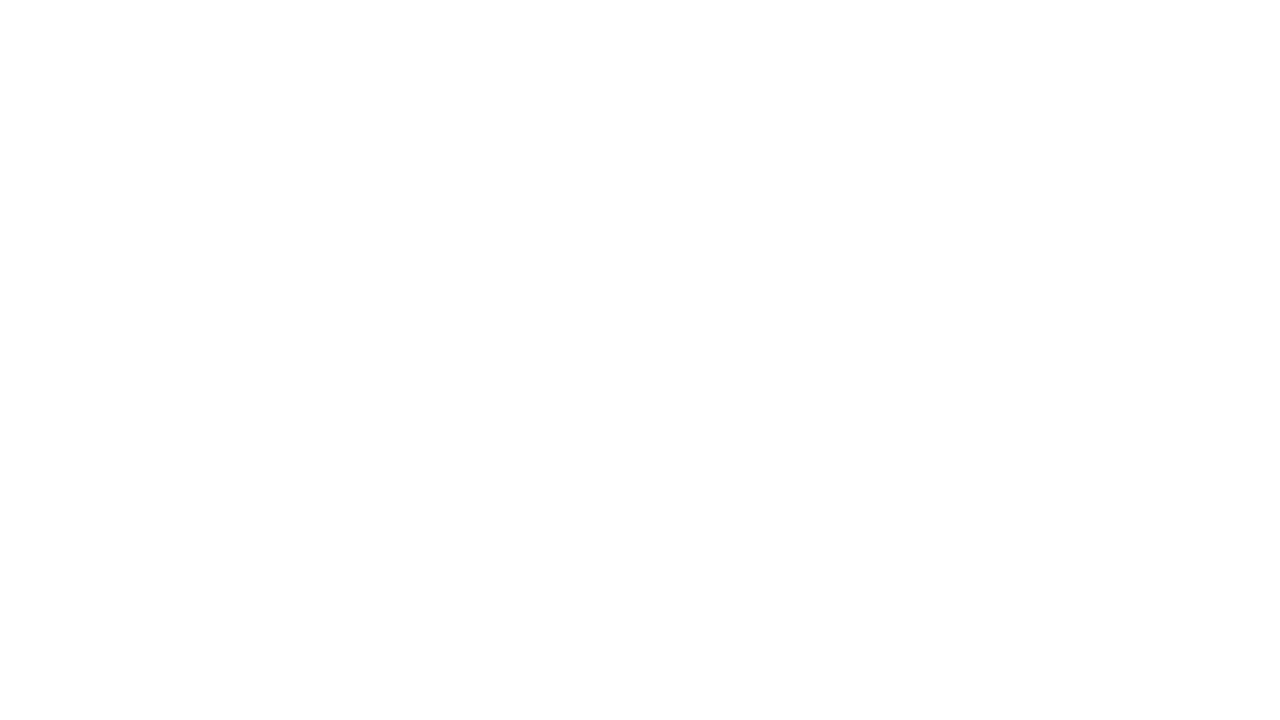

Retrieved current page URL
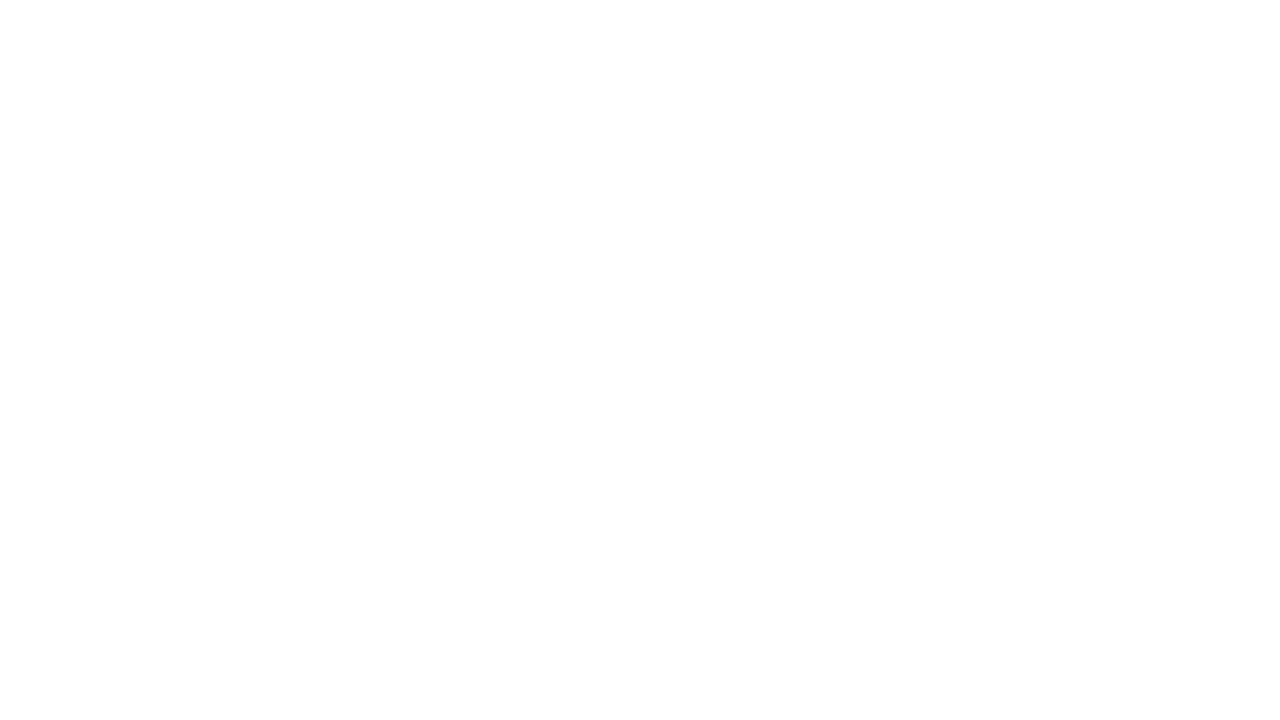

Printed current URL to console
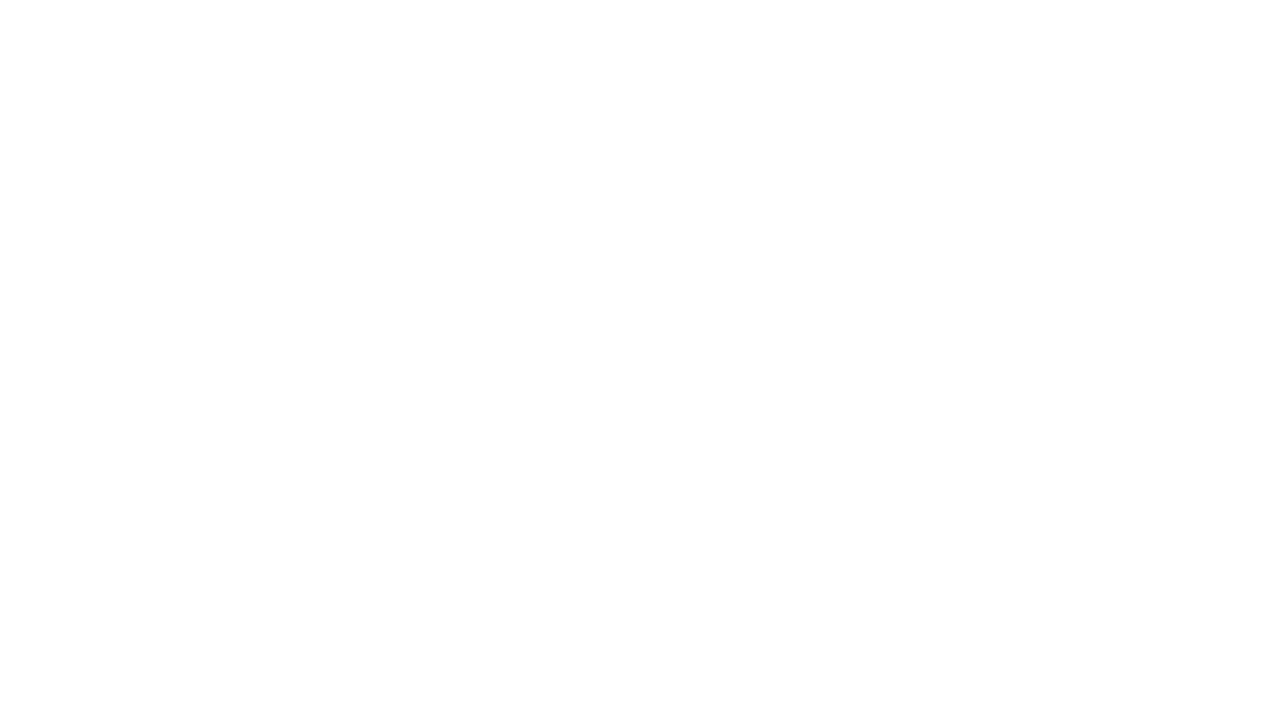

Verified that URL contains 'zara.com'
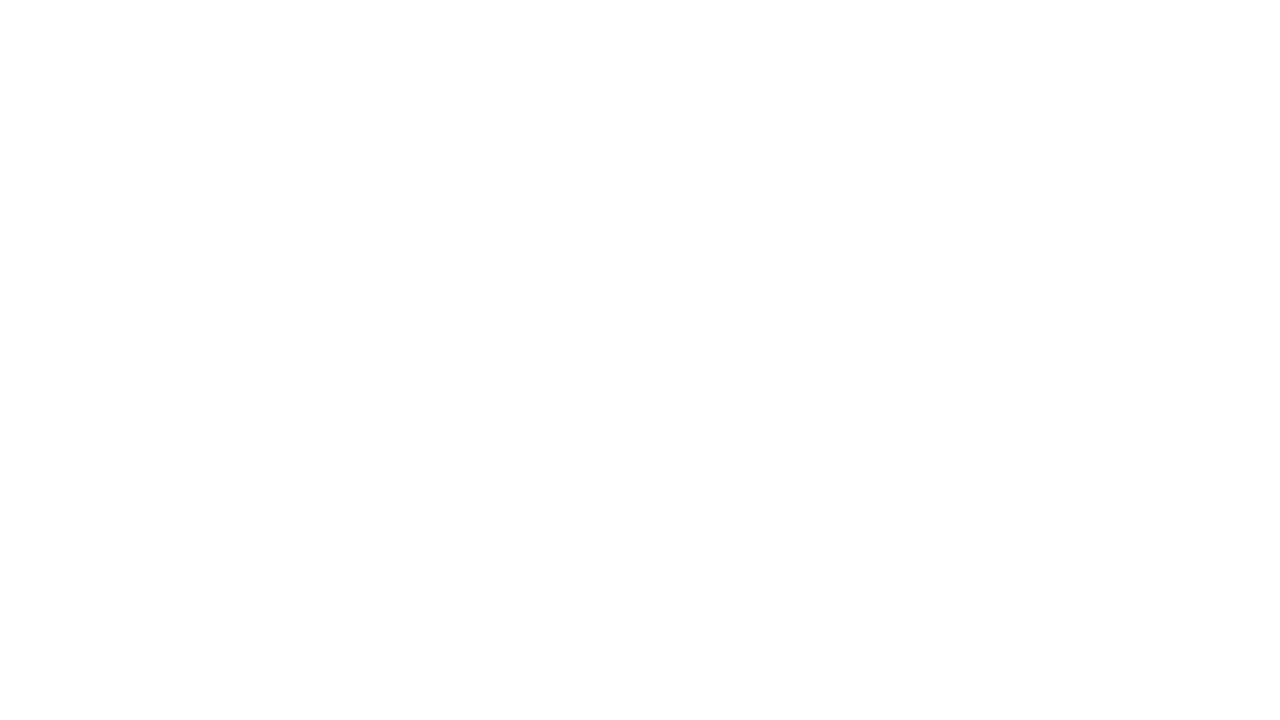

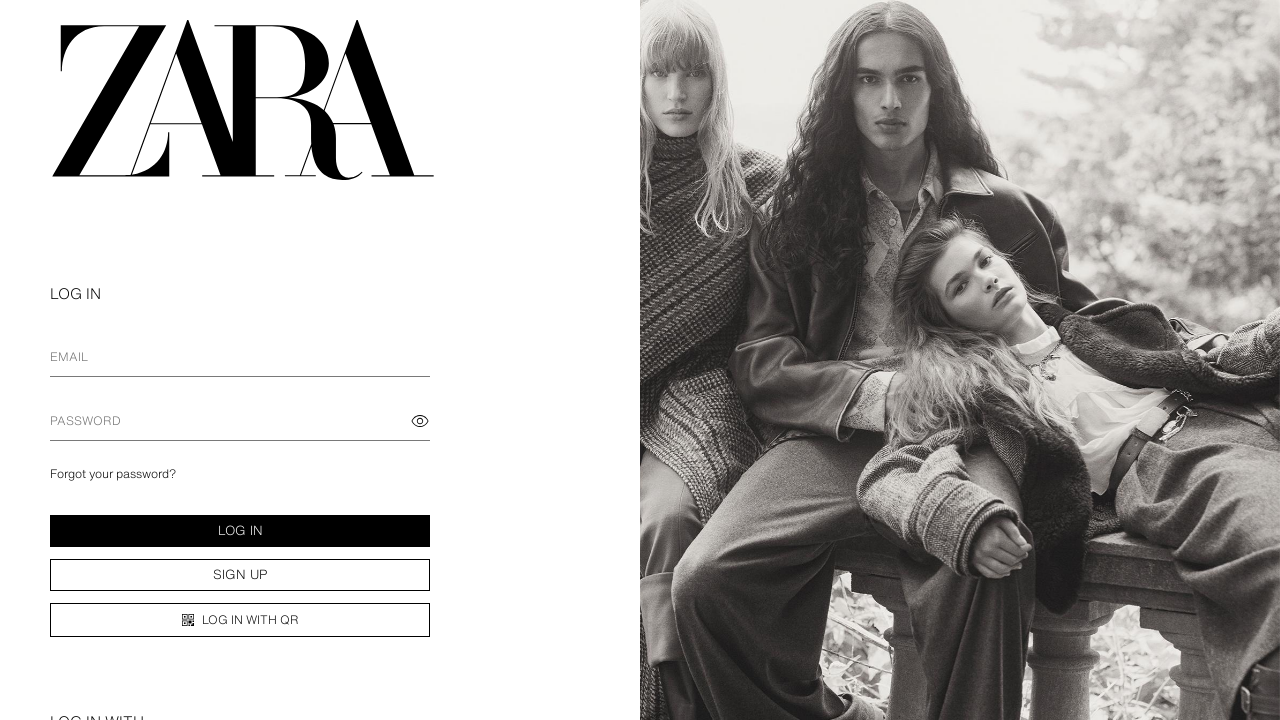